Tests registration form validation by submitting an empty form and verifying all required field error messages are displayed.

Starting URL: https://alada.vn/tai-khoan/dang-ky.html

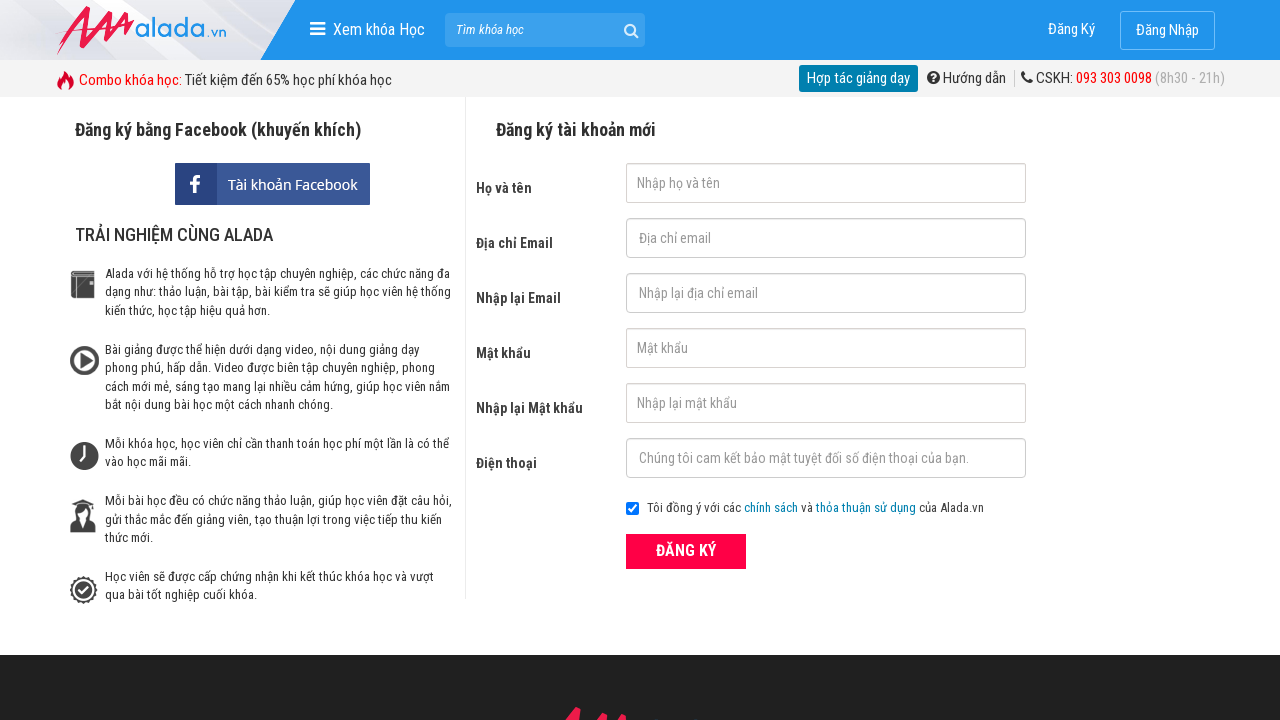

Navigated to registration page at https://alada.vn/tai-khoan/dang-ky.html
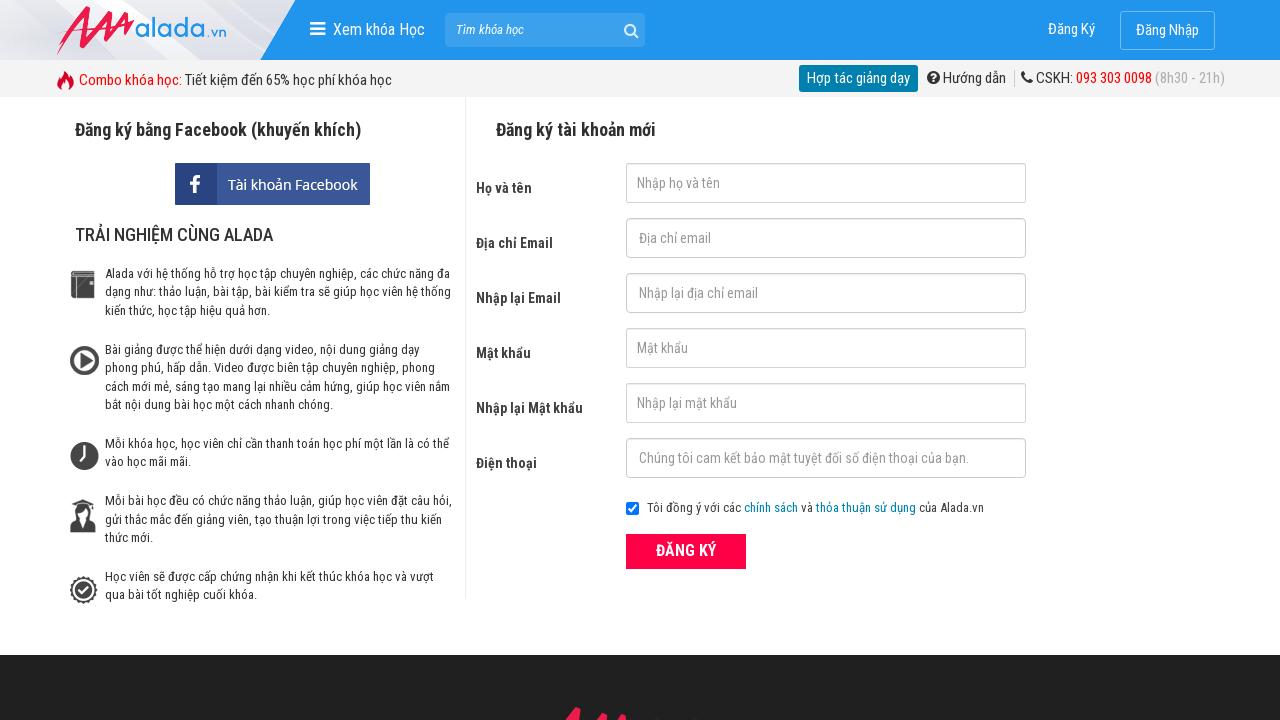

Clicked ĐĂNG KÝ (Register) button without filling any fields at (686, 551) on xpath=//form[@id='frmLogin']//button[text()='ĐĂNG KÝ']
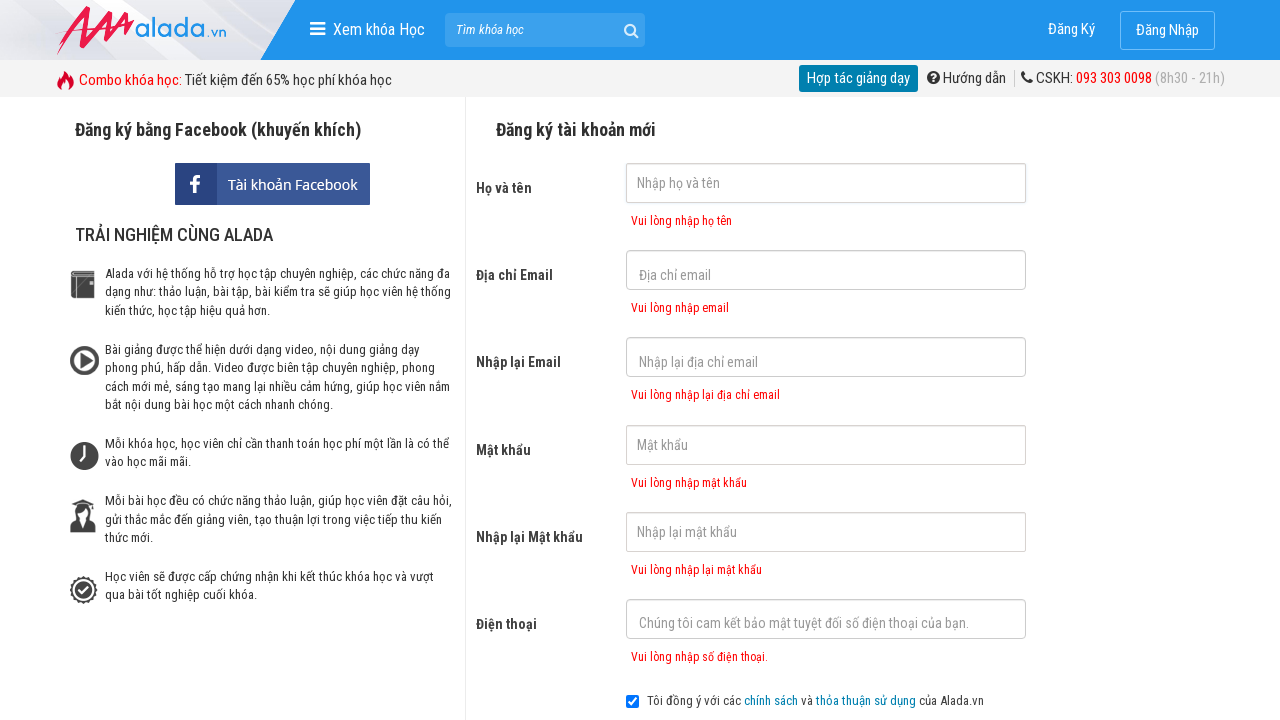

First name error message appeared, validating empty form submission
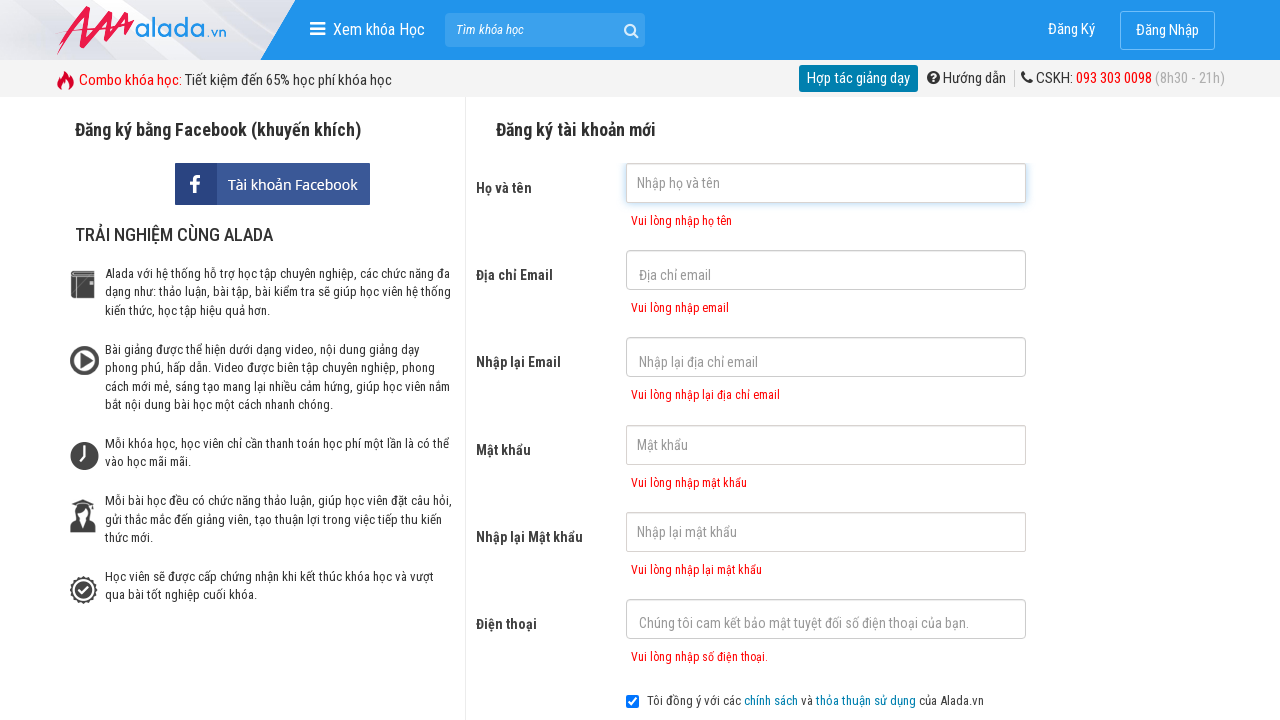

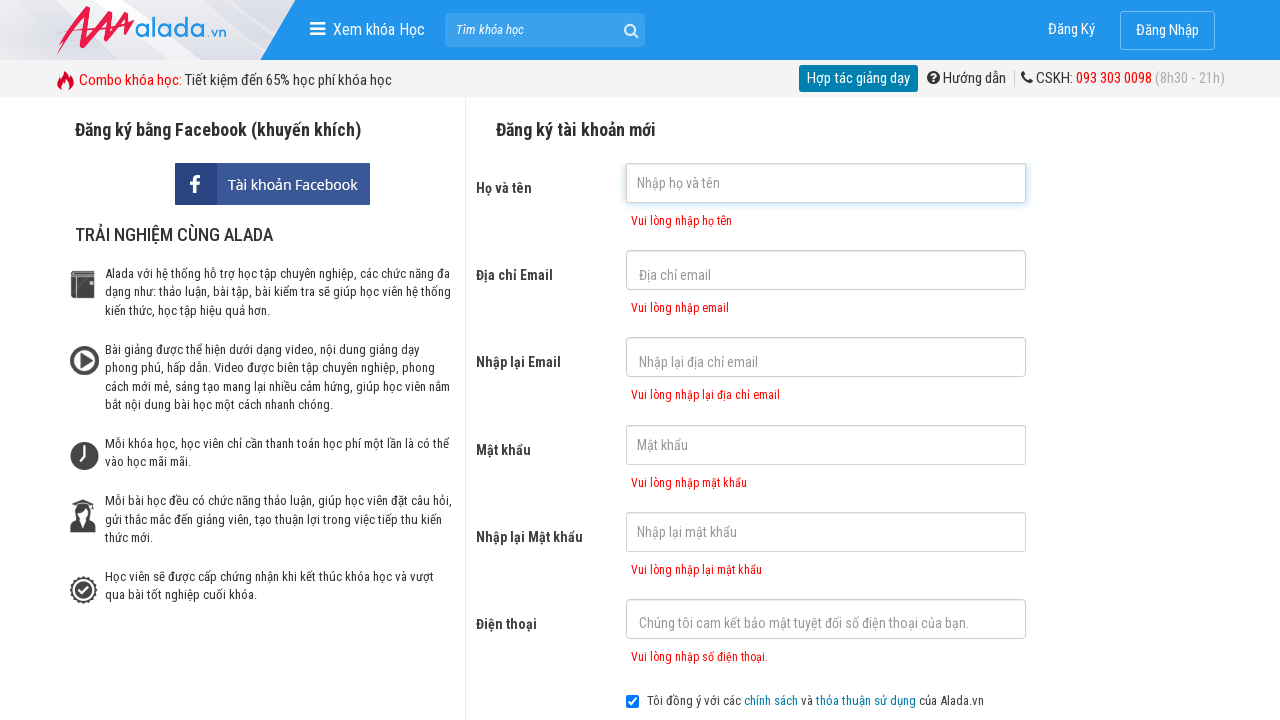